Tests the Playwright homepage by verifying the page title contains "Playwright", checking the "Get Started" link has the correct href attribute, clicking it, and verifying navigation to the intro page.

Starting URL: https://playwright.dev/

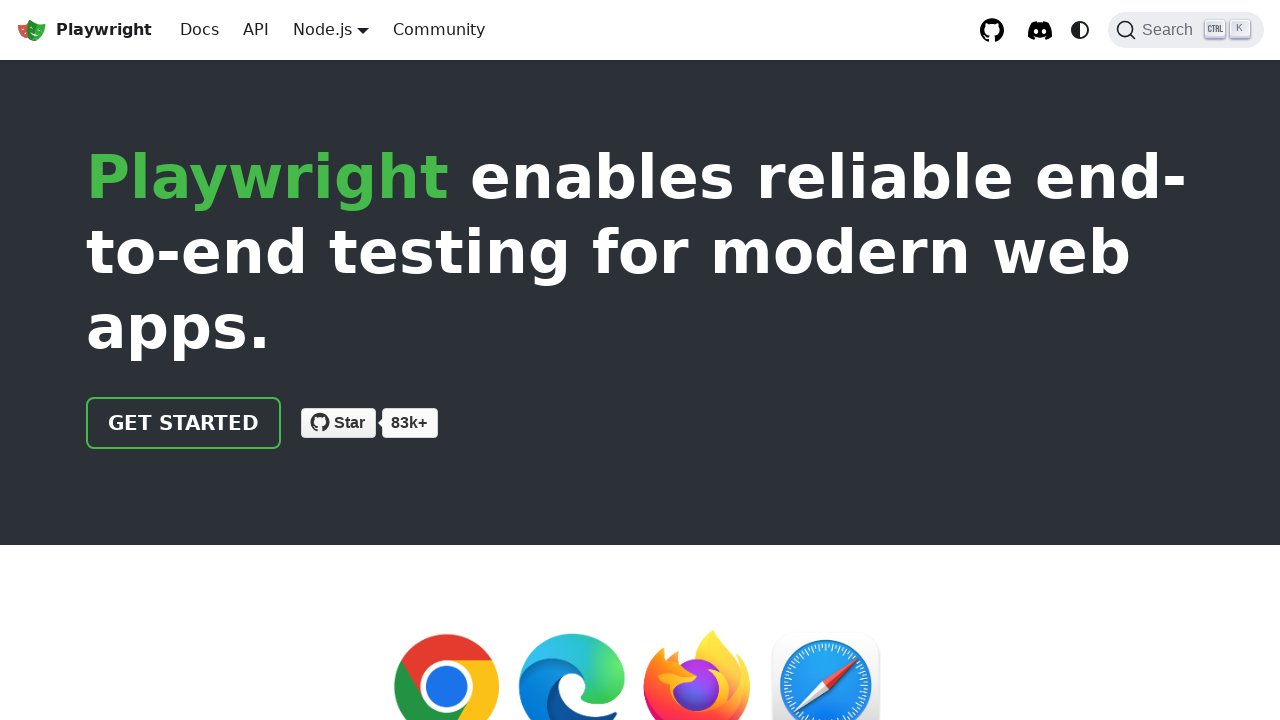

Verified page title contains 'Playwright'
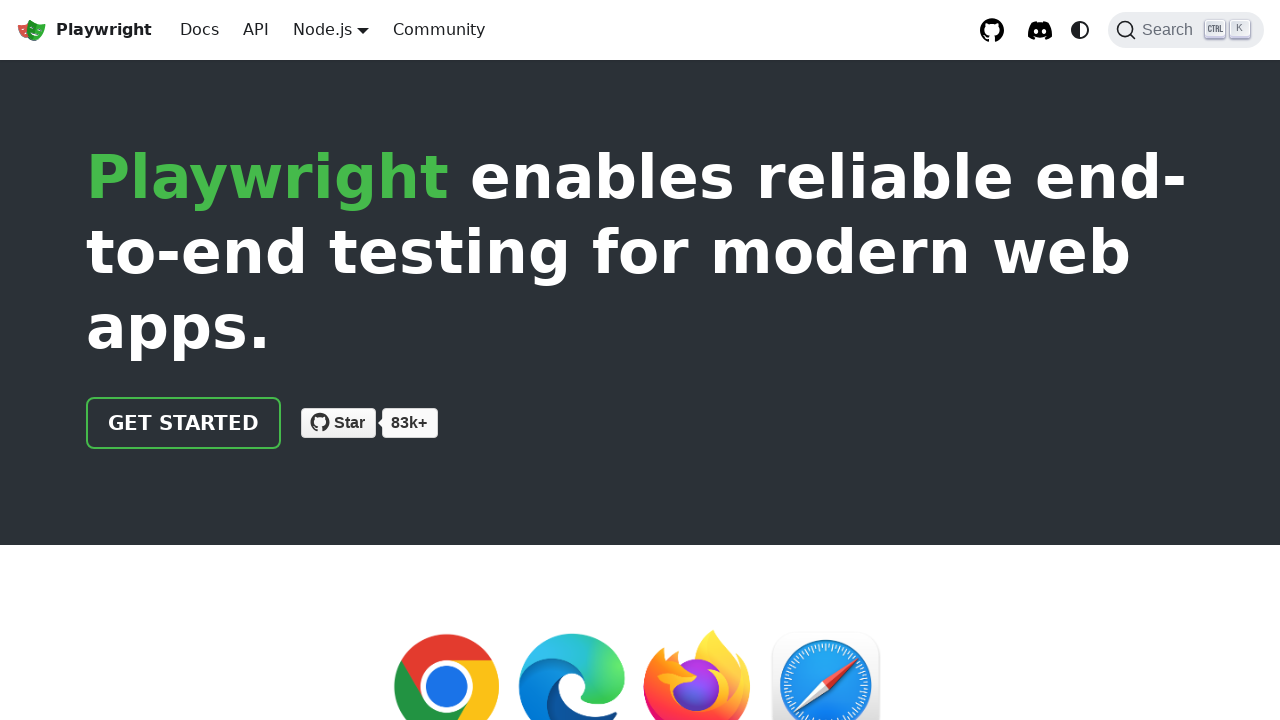

Located 'Get Started' link
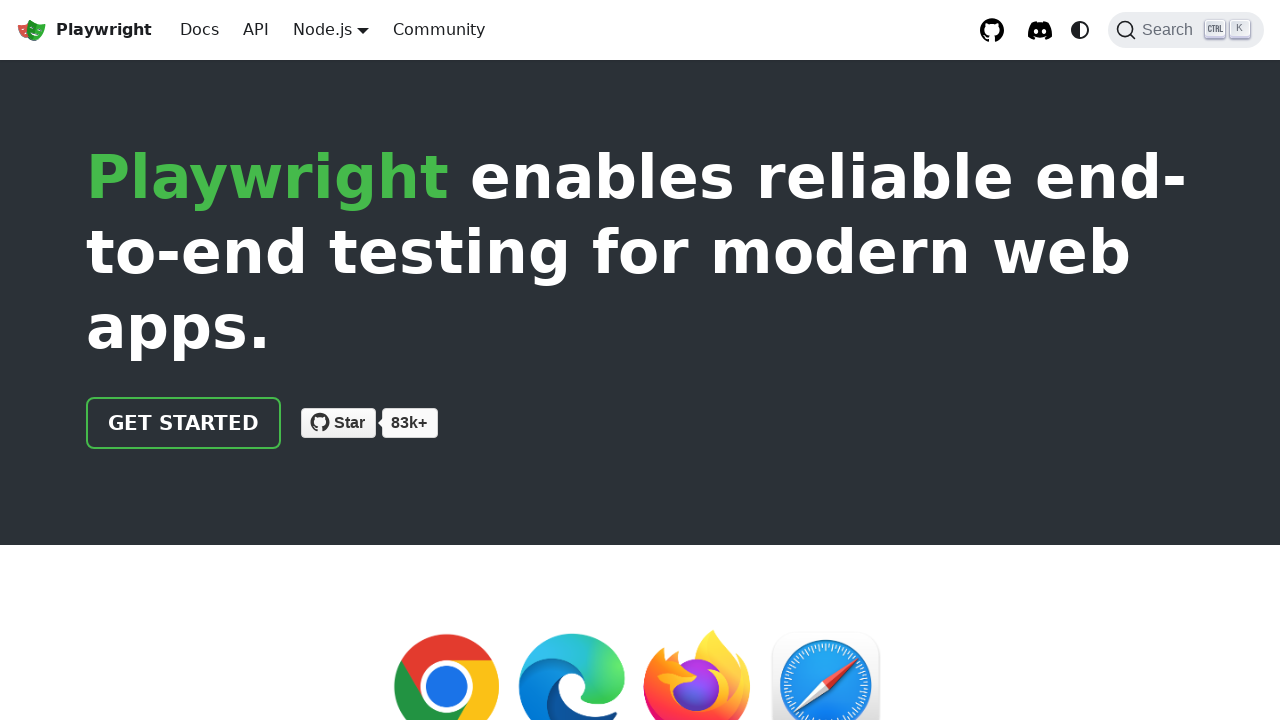

Verified 'Get Started' link has correct href attribute '/docs/intro'
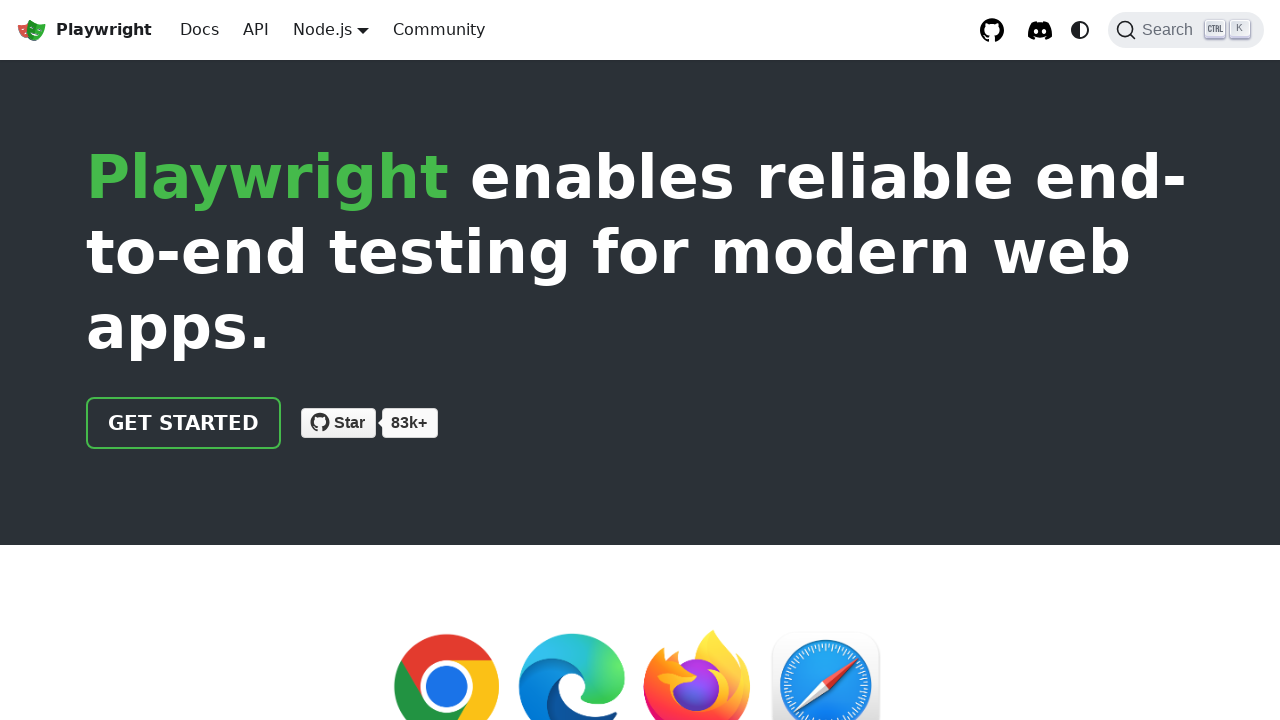

Clicked 'Get Started' link at (184, 423) on internal:text="Get Started"i
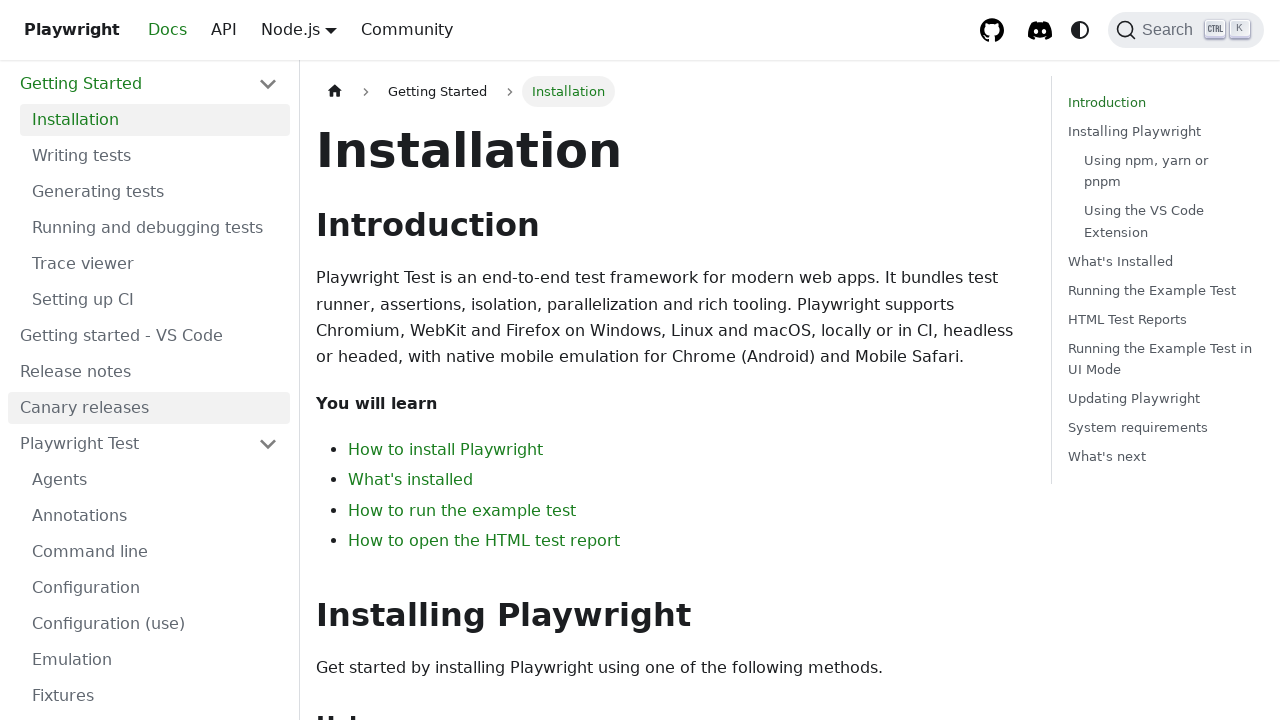

Verified navigation to intro page (URL contains 'intro')
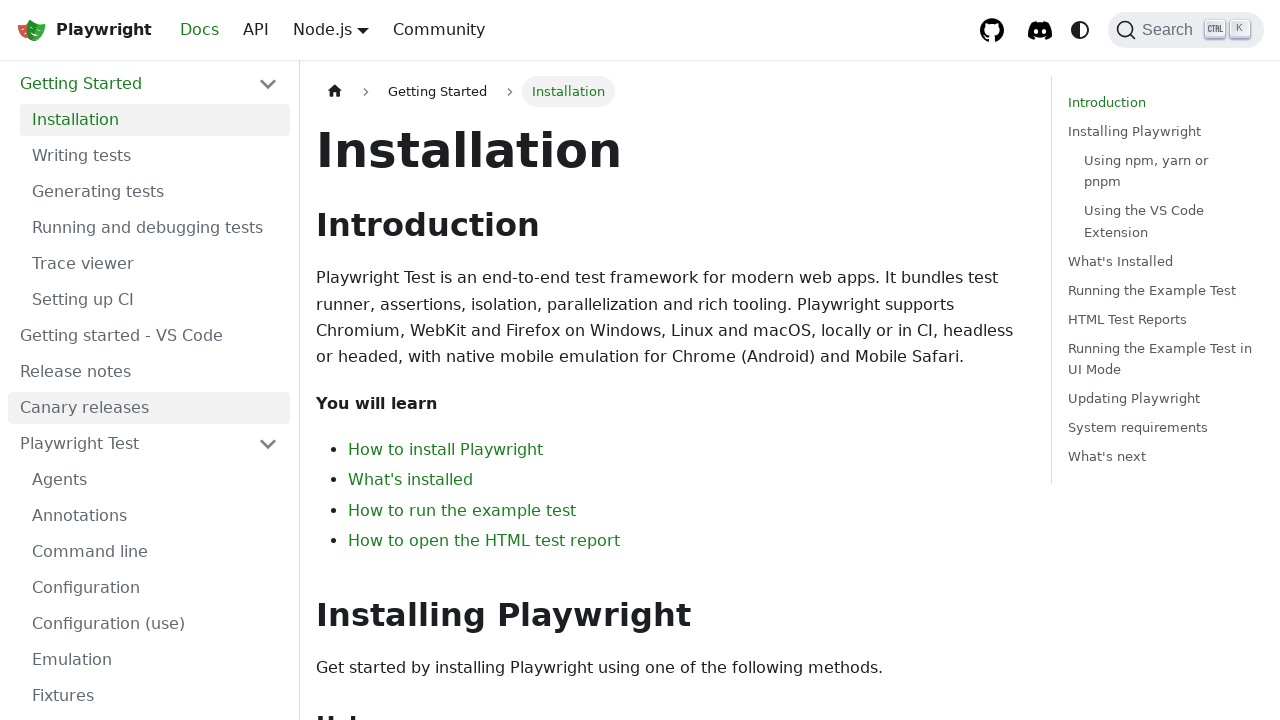

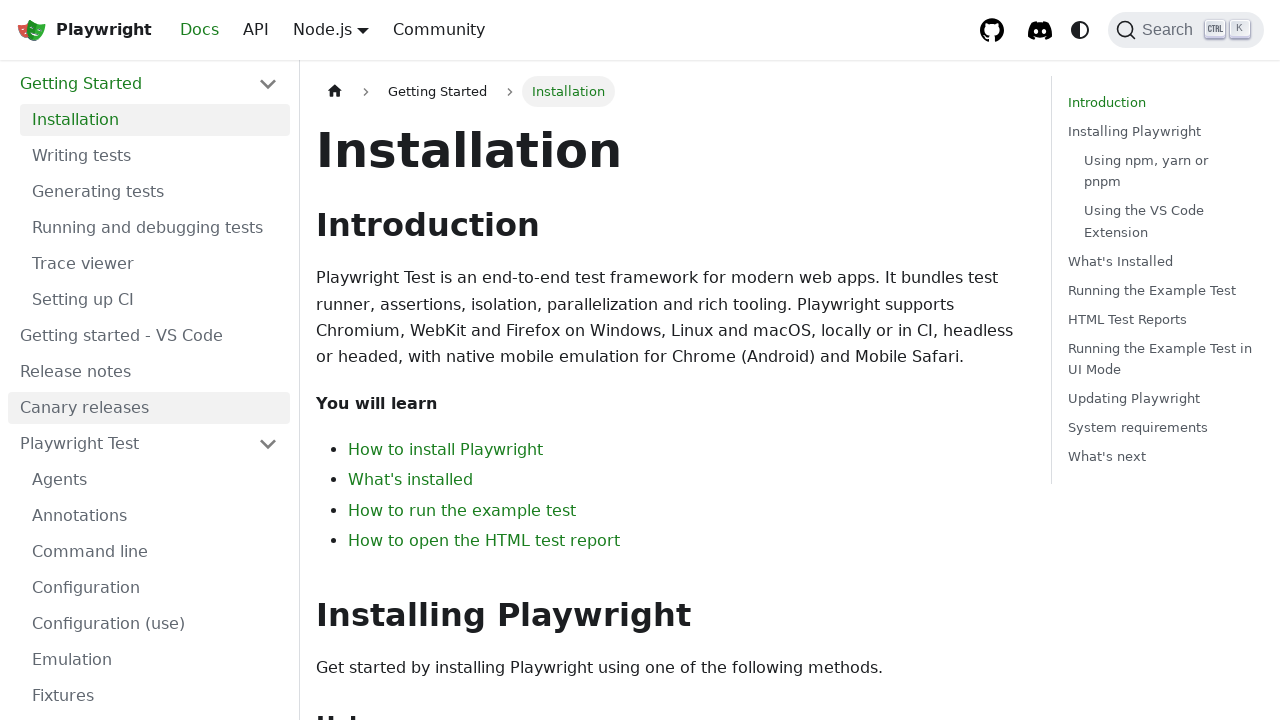